Tests alert handling functionality by triggering JavaScript alerts and confirm dialogs, accepting and dismissing them

Starting URL: https://rahulshettyacademy.com/AutomationPractice/

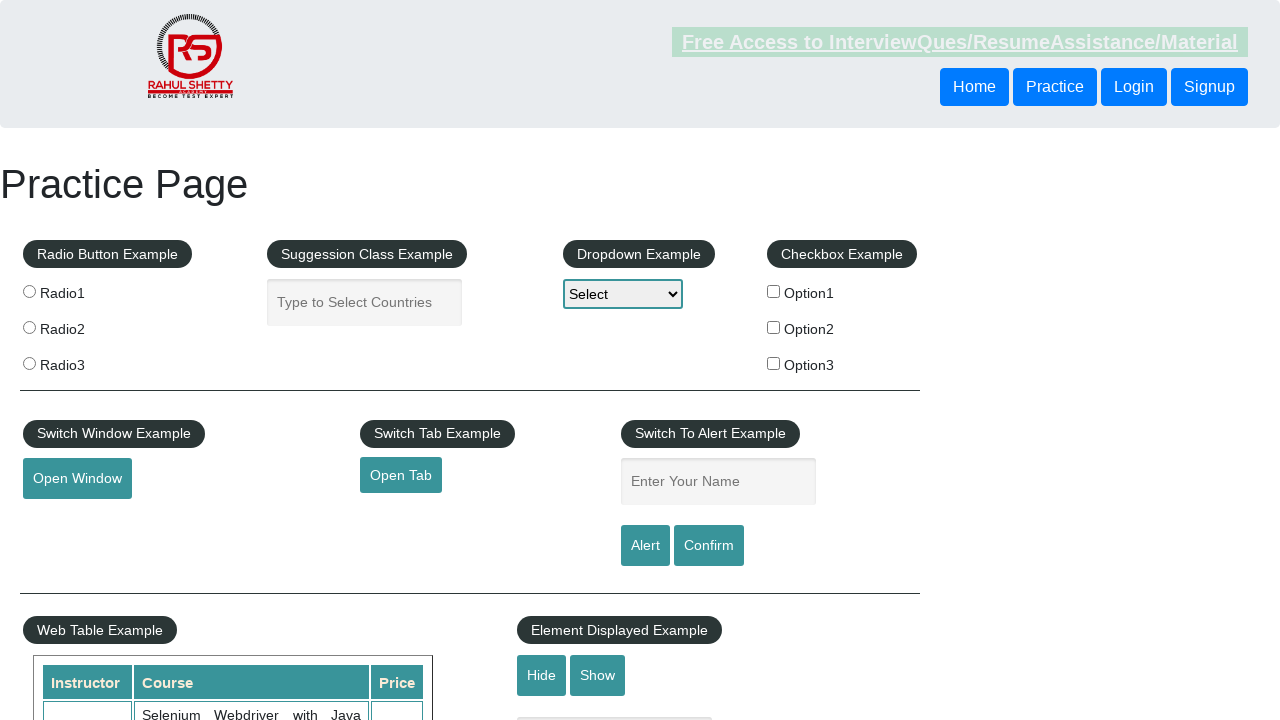

Filled name field with 'Rahul' for alert test on #name
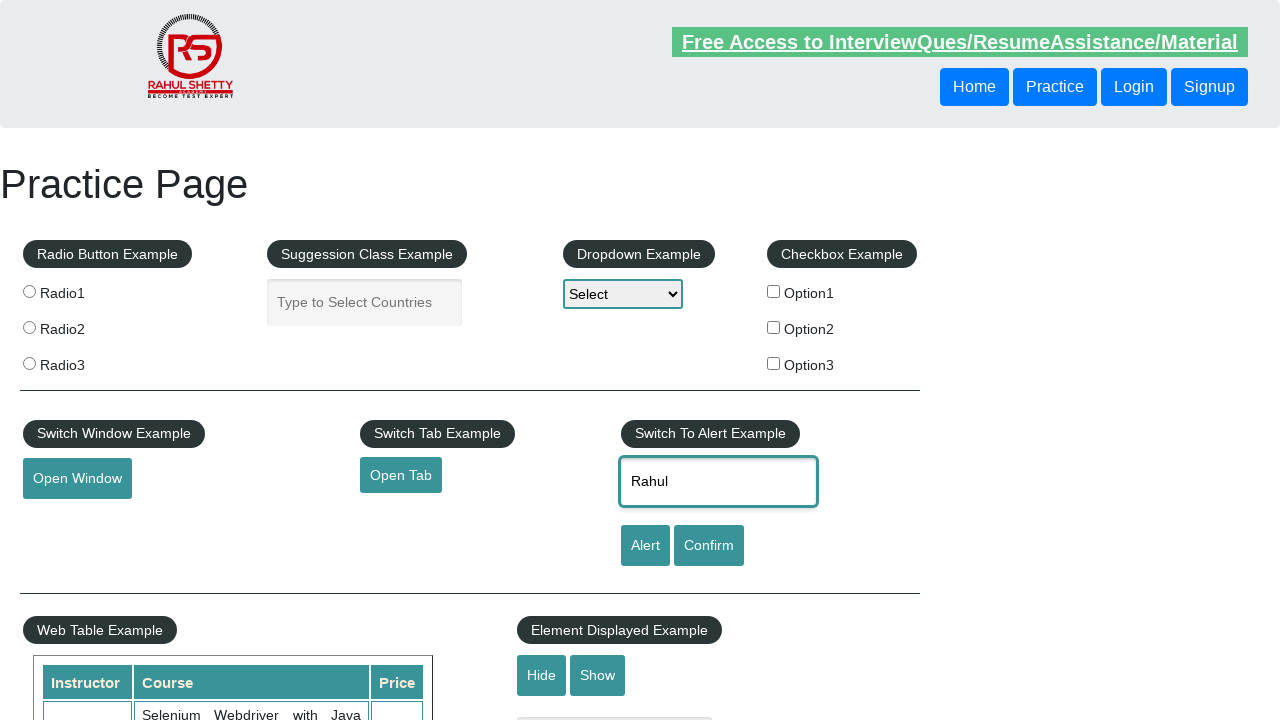

Clicked Alert button to trigger JavaScript alert at (645, 546) on input[value='Alert']
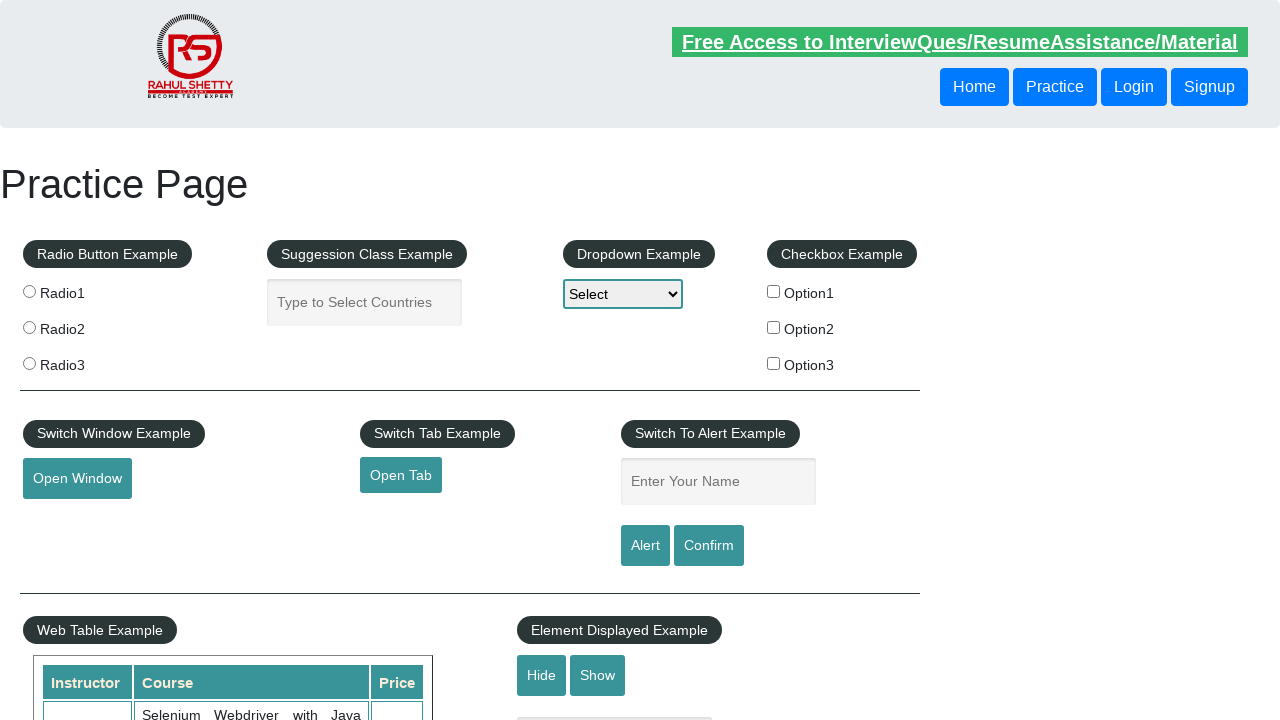

Set up dialog handler to accept alerts
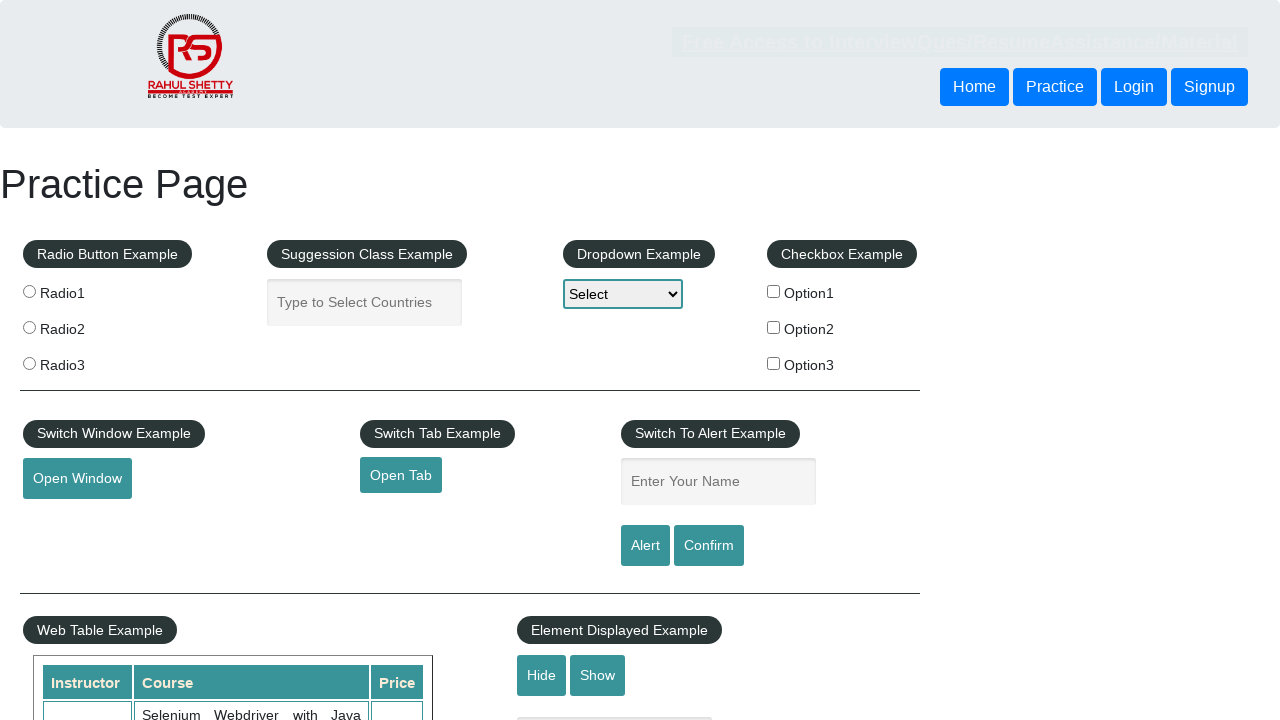

Re-triggered Alert button and accepted the alert dialog at (645, 546) on input[value='Alert']
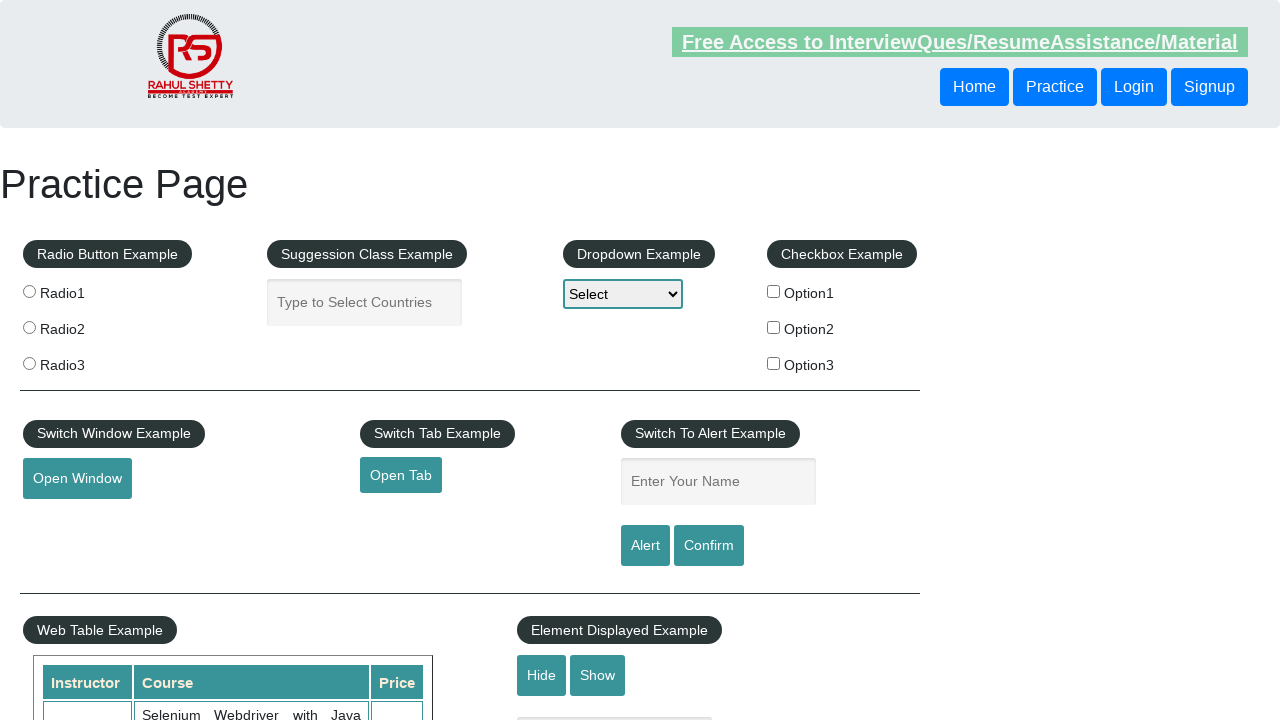

Filled name field with 'Rahul' for confirm dialog test on #name
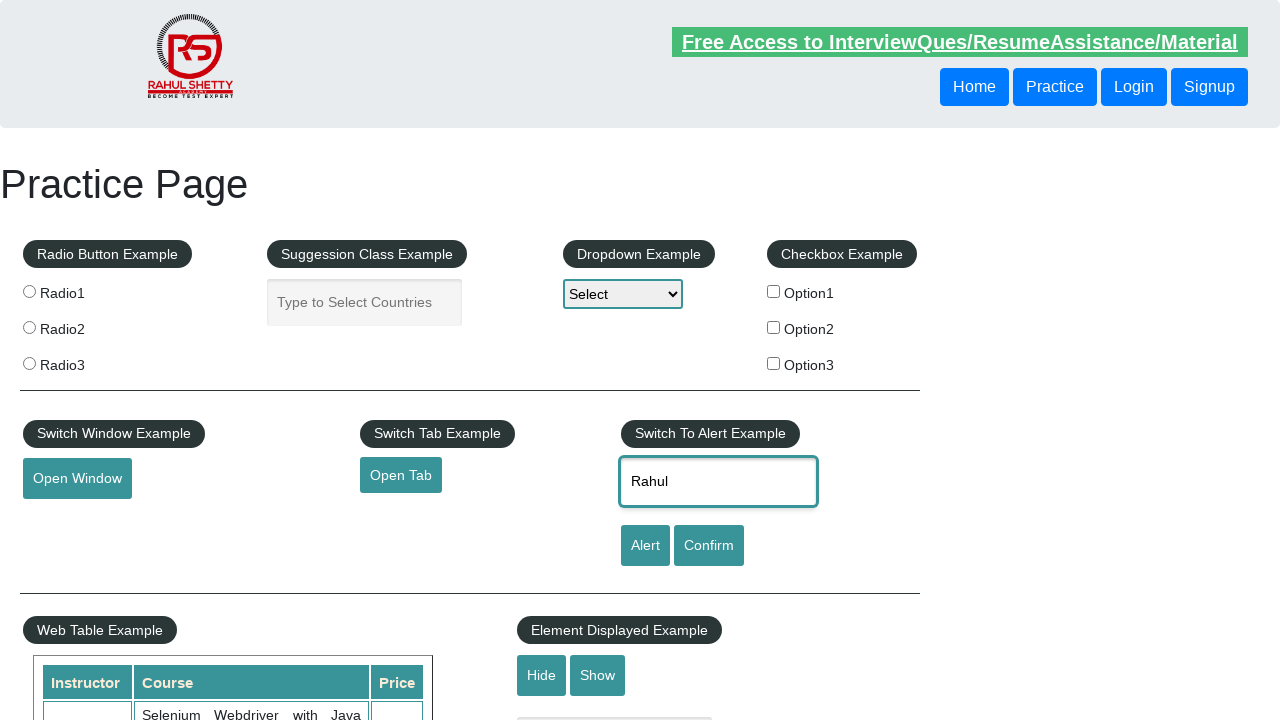

Clicked Confirm button to trigger confirm dialog at (709, 546) on #confirmbtn
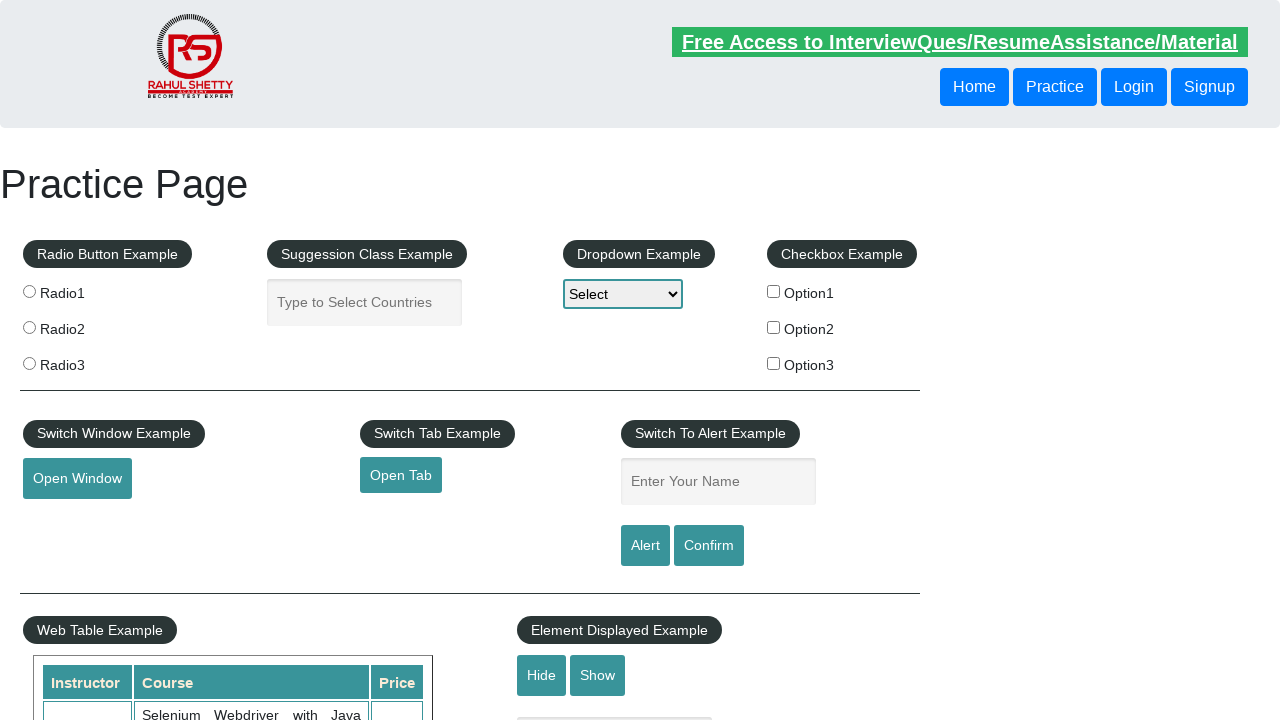

Set up dialog handler to dismiss confirm dialogs
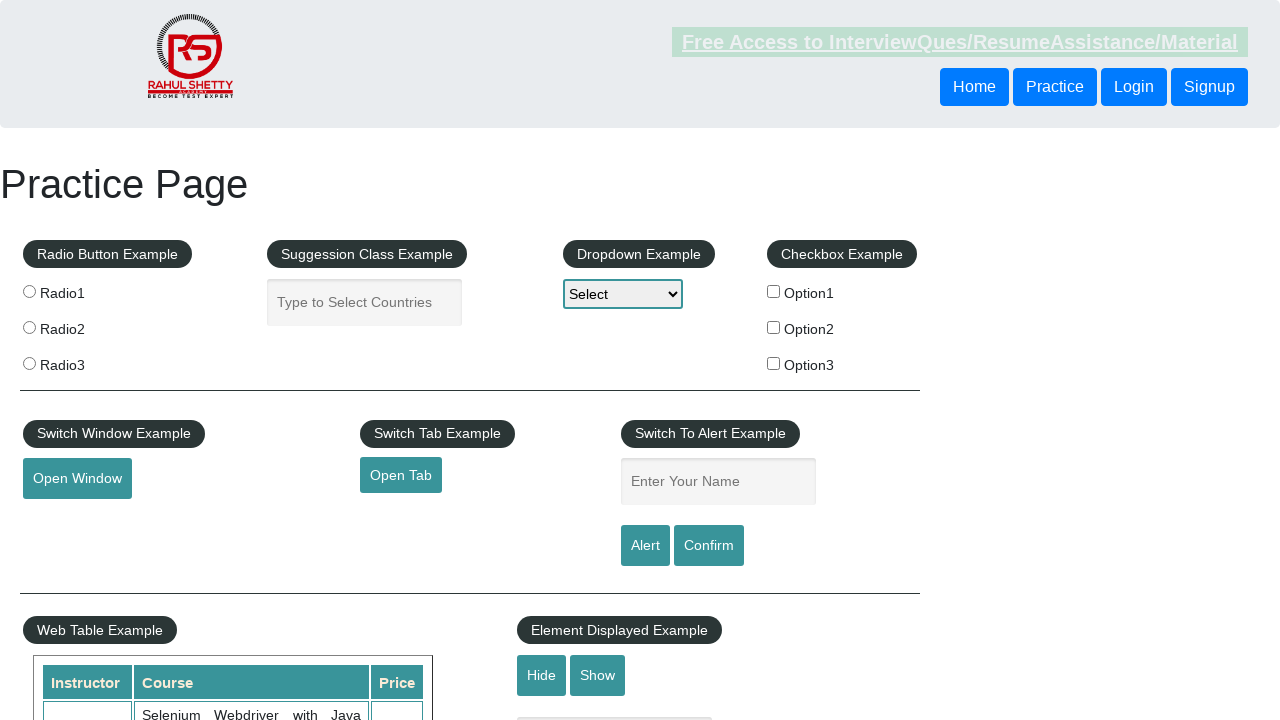

Re-triggered Confirm button and dismissed the dialog at (709, 546) on #confirmbtn
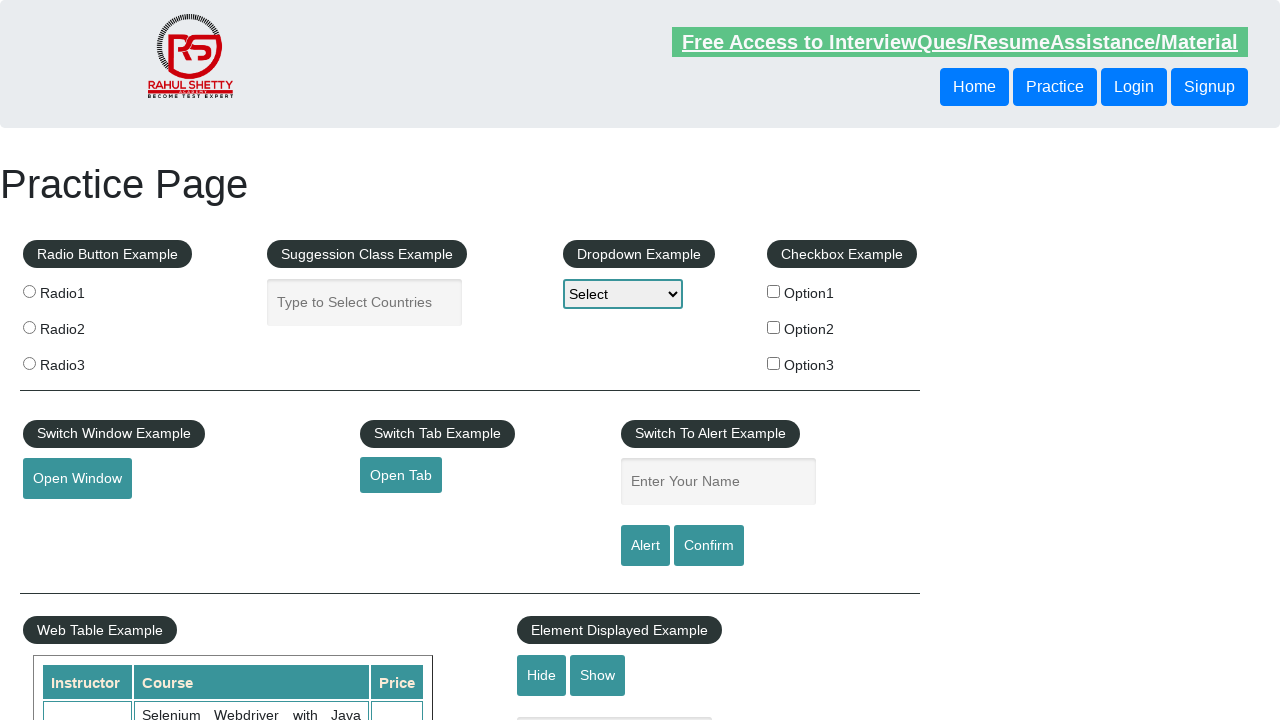

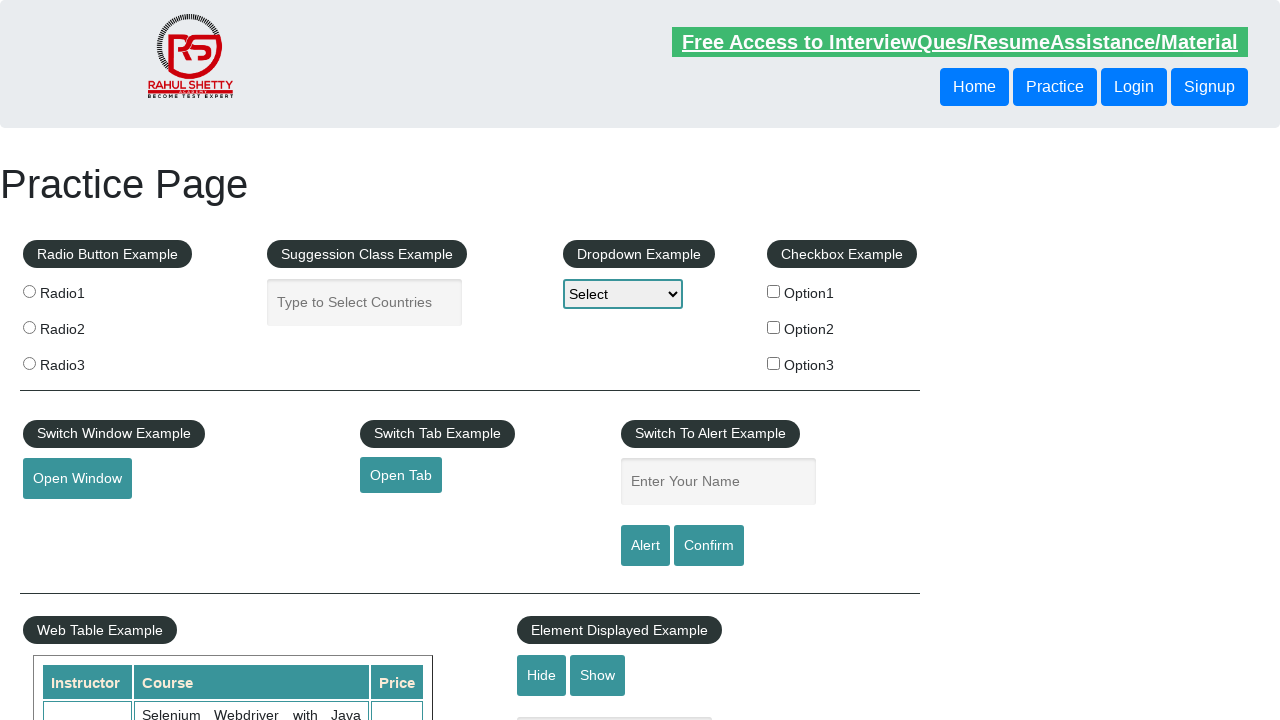